Navigates to the Flipkart homepage and waits for it to load.

Starting URL: https://www.flipkart.com/

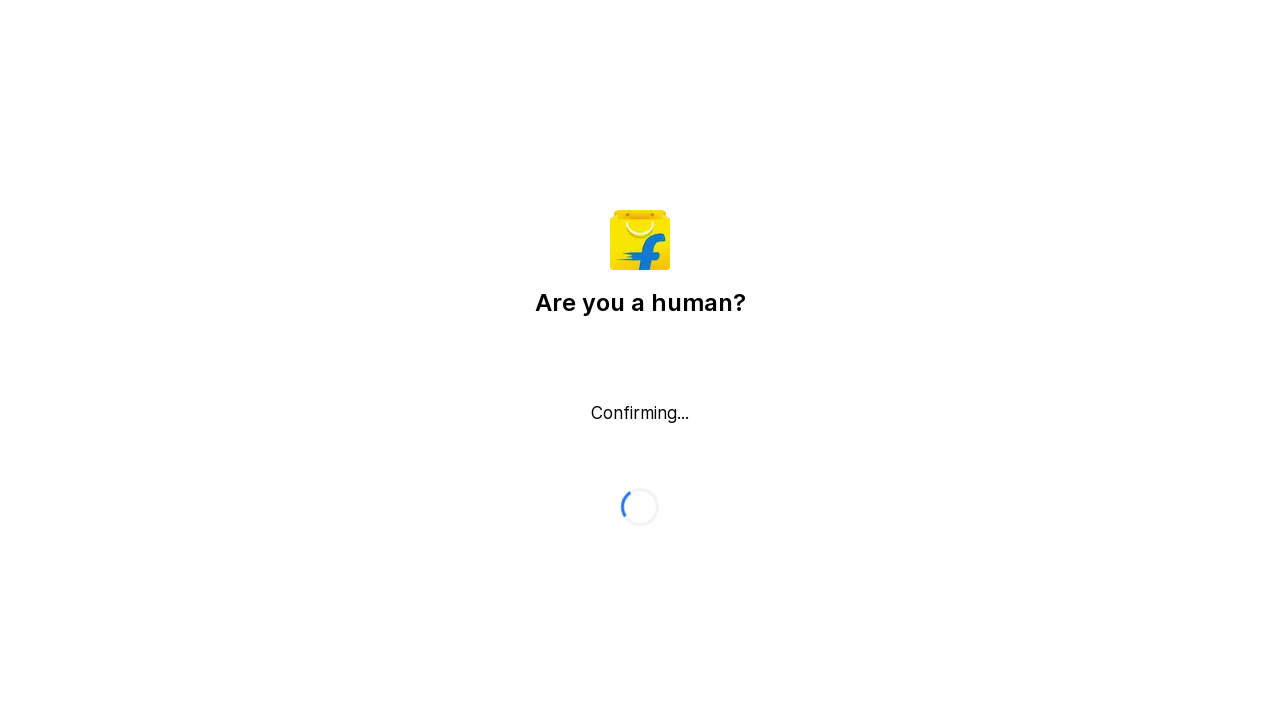

Navigated to Flipkart homepage
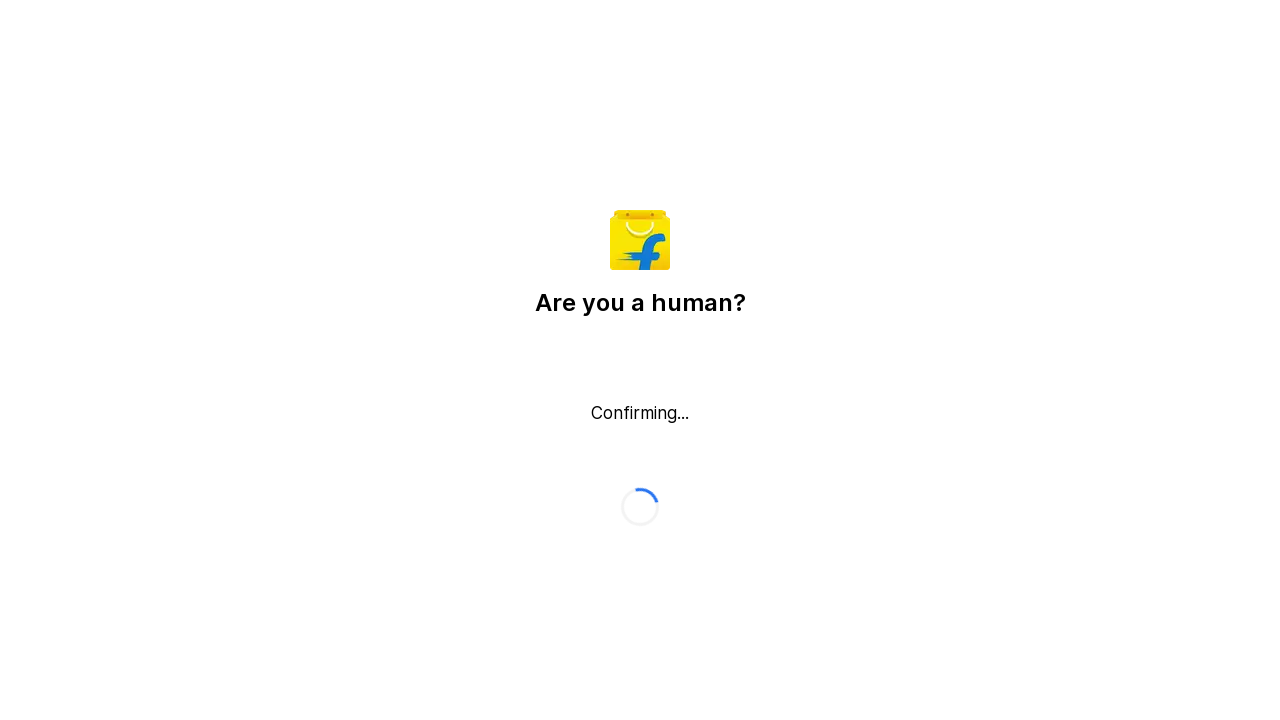

Flipkart homepage DOM content fully loaded
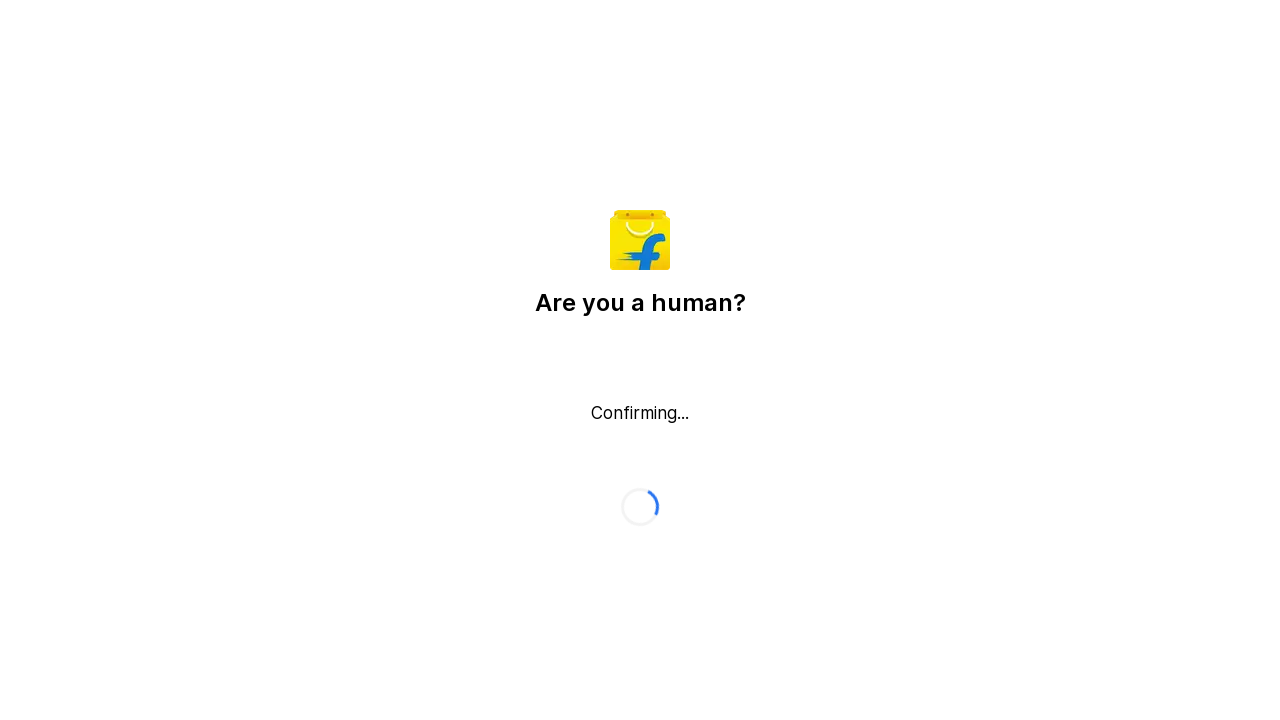

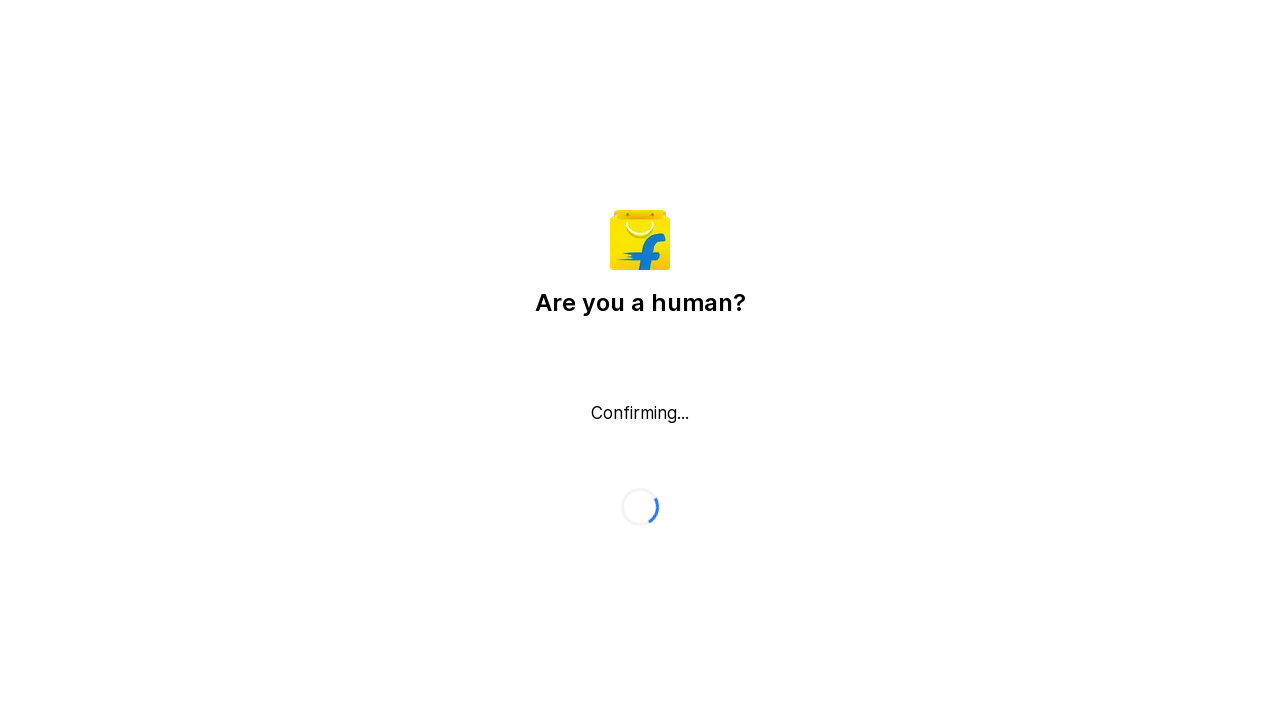